Tests form submission functionality on a demo application by filling in name, email, and password fields, then clicking the submit button.

Starting URL: https://demoapps.qspiders.com/ui?scenario=1

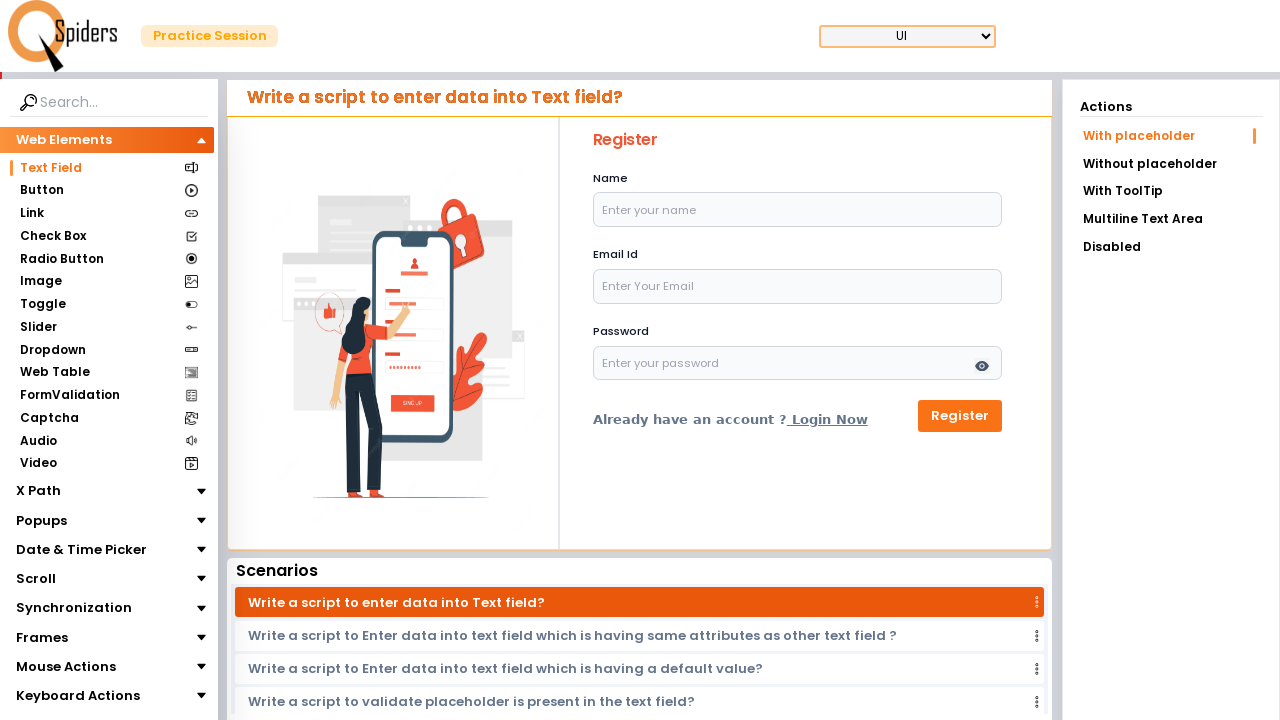

Form loaded - name field is visible
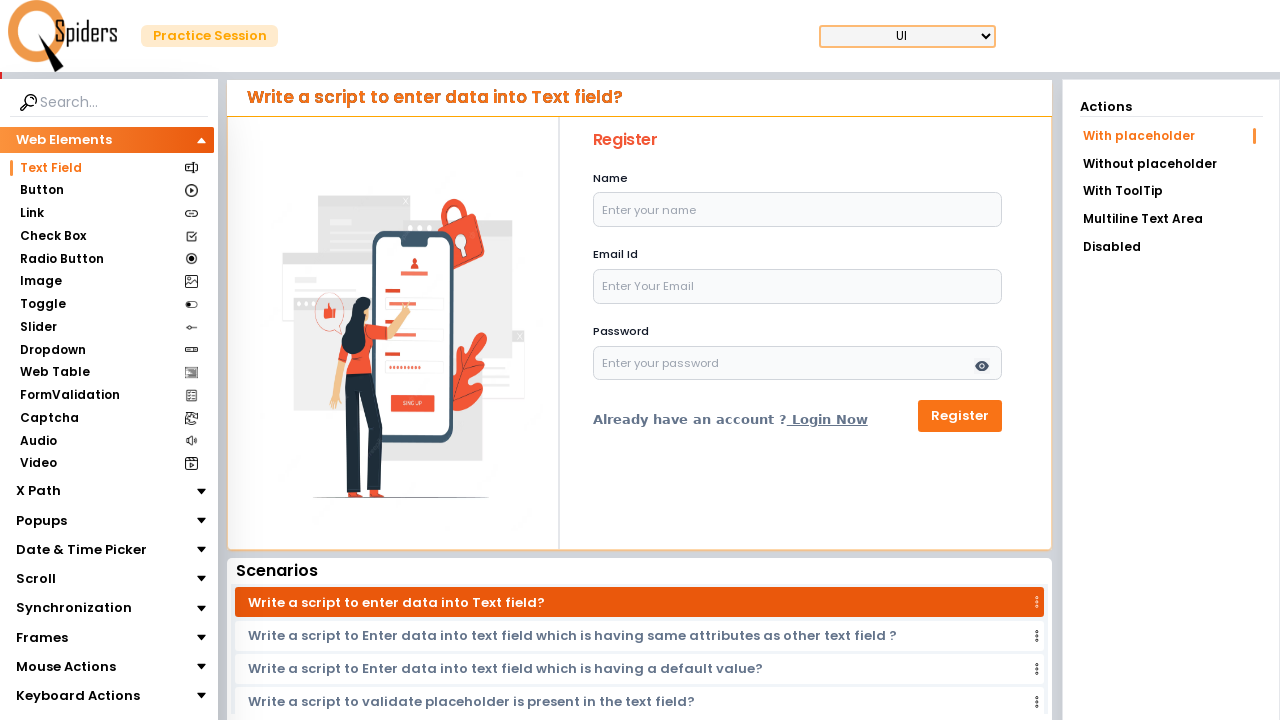

Filled name field with 'John Doe' on #name
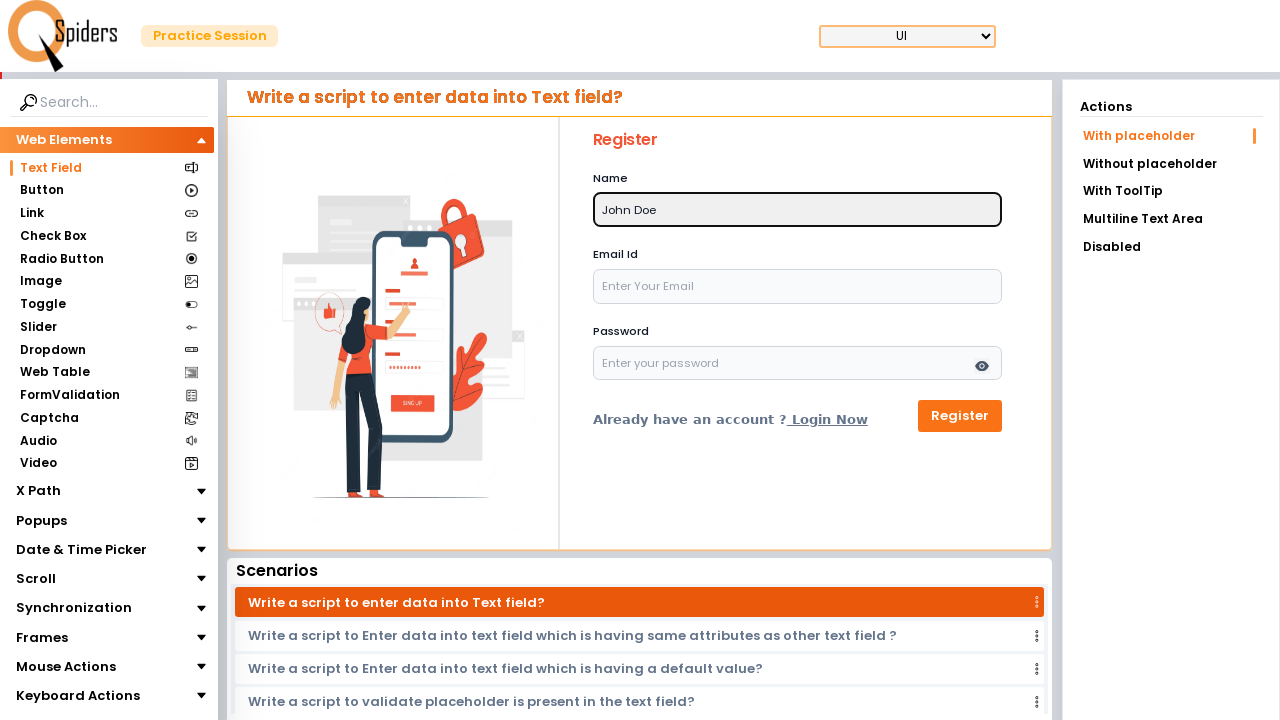

Filled email field with 'john@example.com' on #email
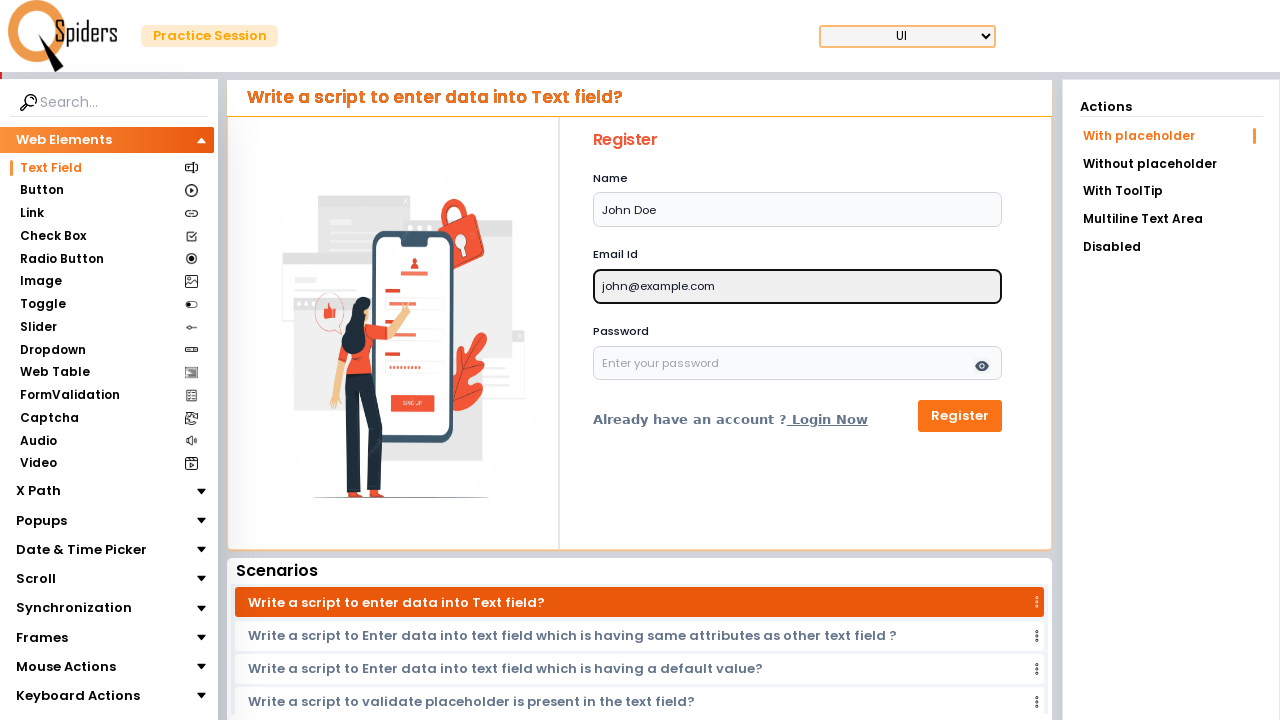

Filled password field with 'SecurePass123!' on #password
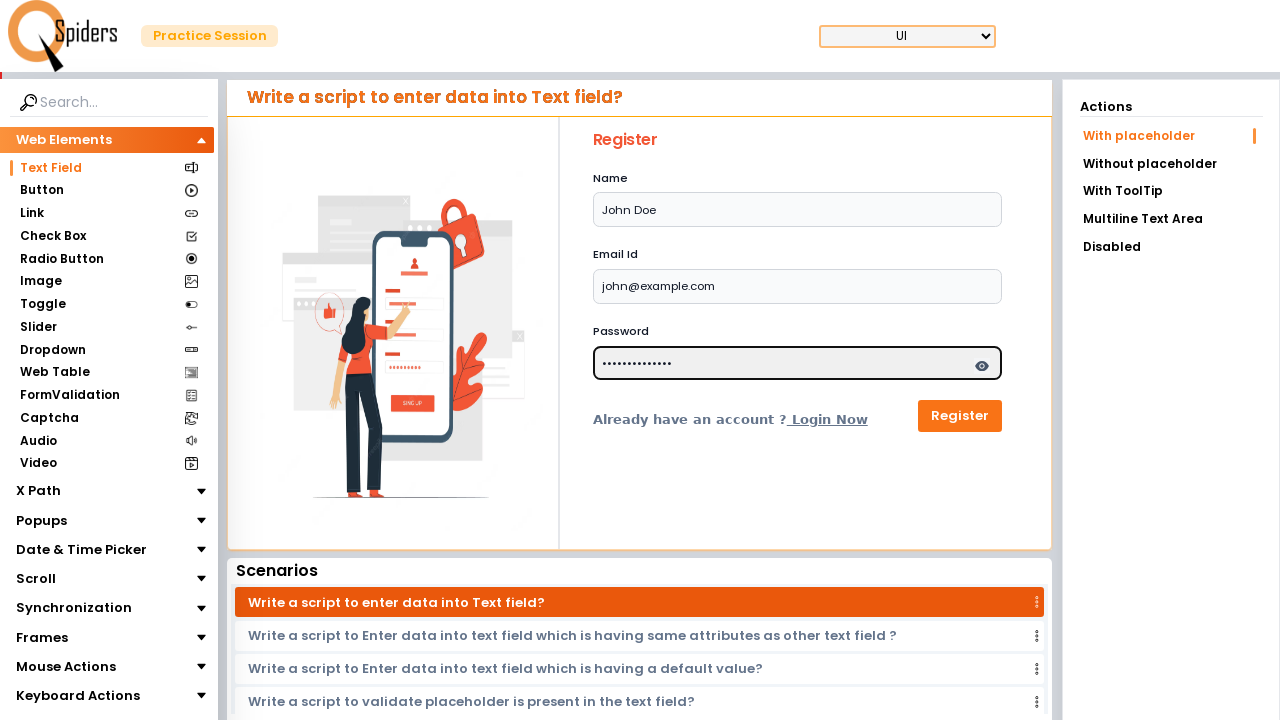

Clicked the submit button at (960, 416) on button[type='submit']
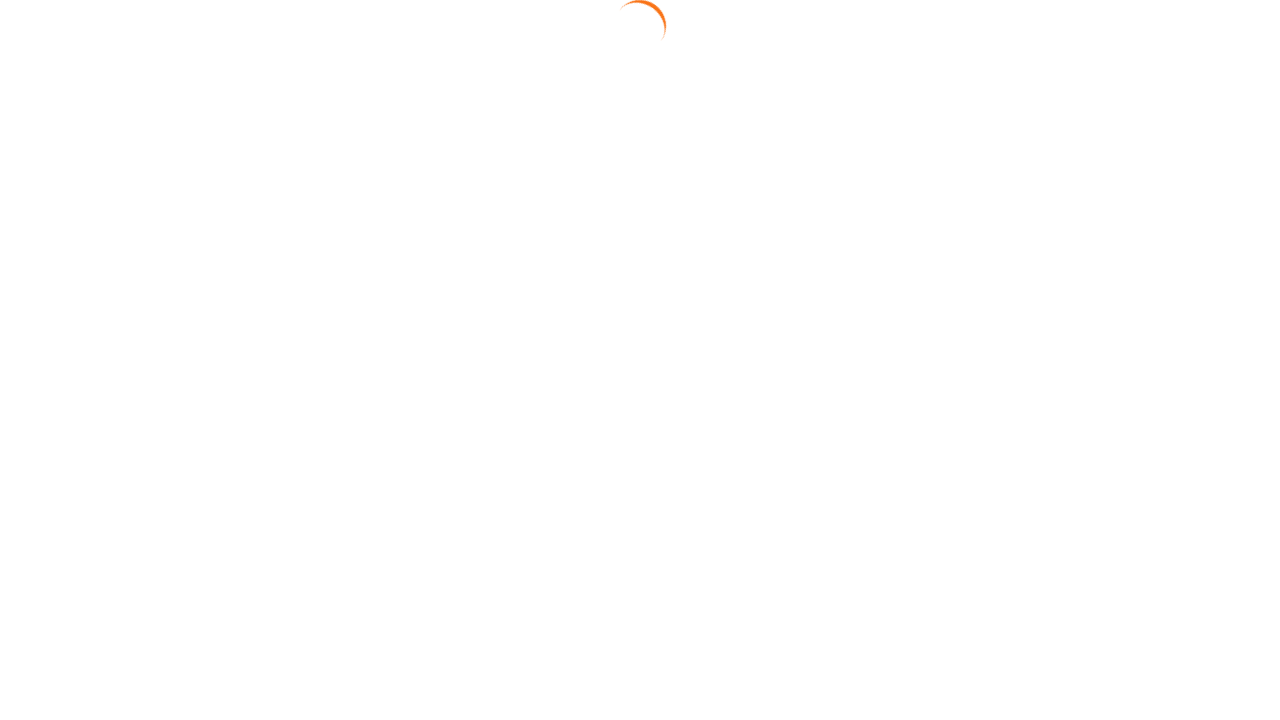

Form submission processed - waited 2 seconds
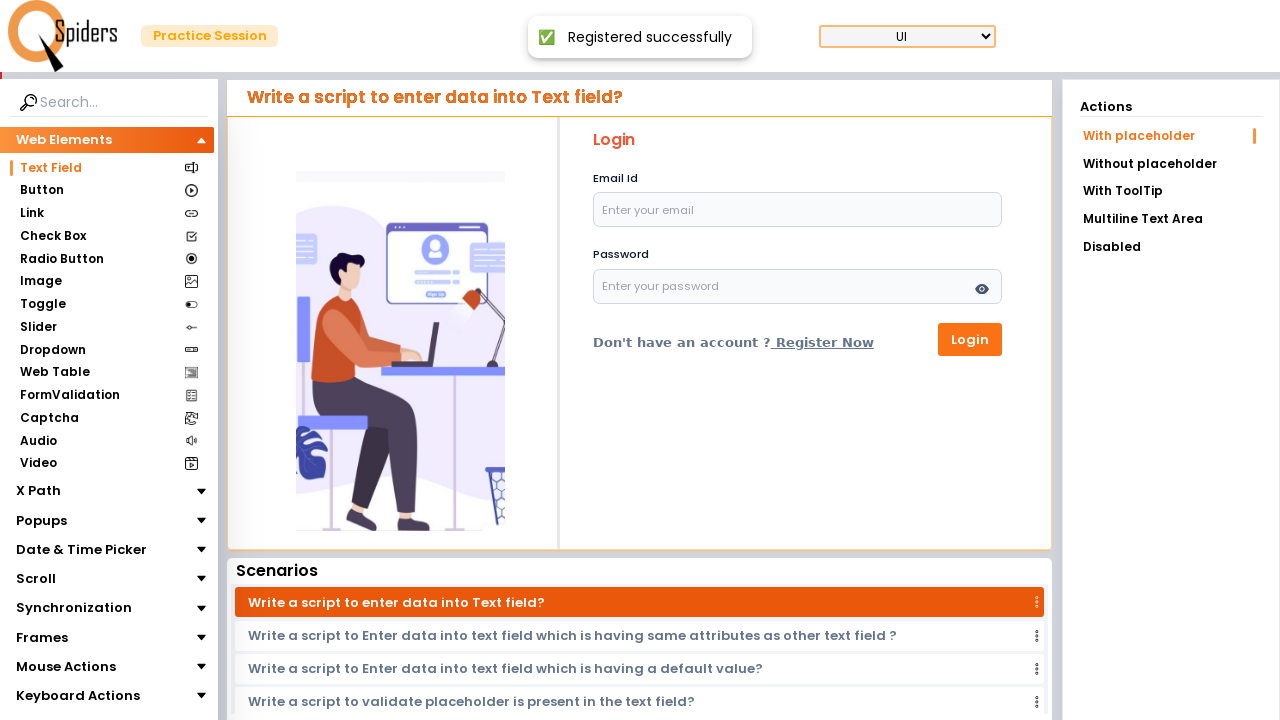

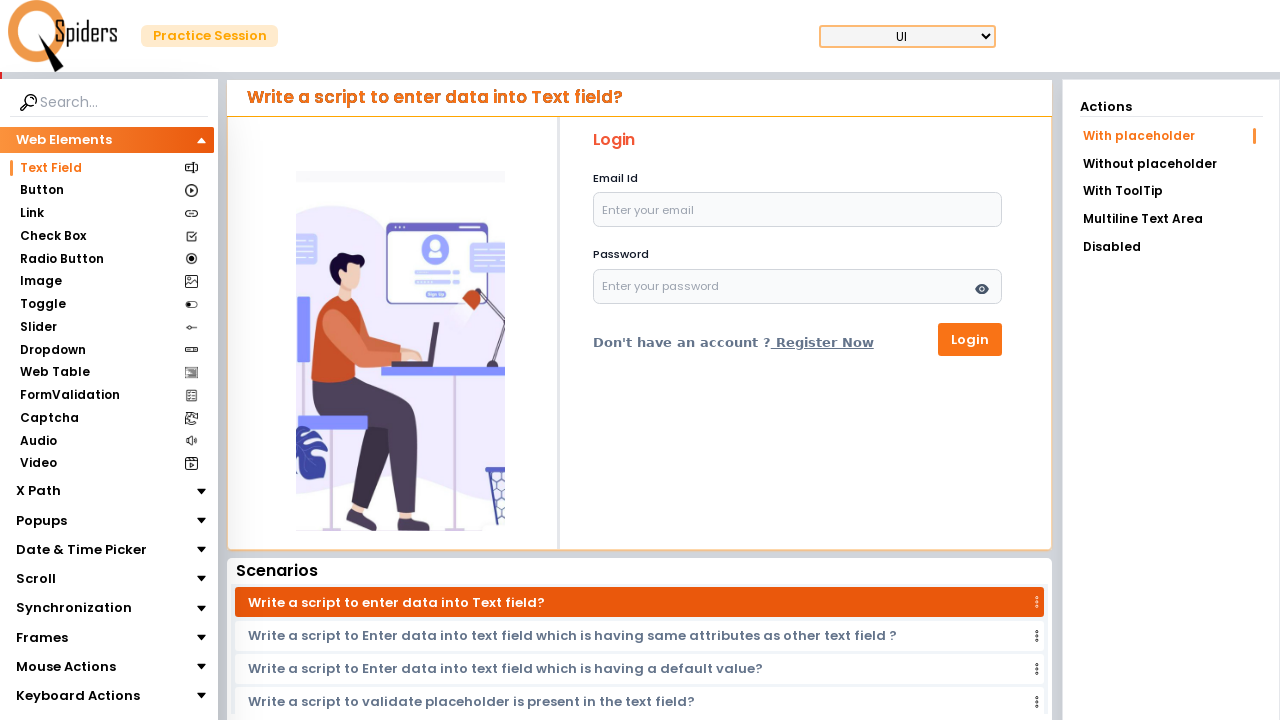